Tests an e-commerce vegetable shop by searching for products containing "ca", finding Cashews and adding it to cart, then adding another product to cart, and proceeding through checkout to place an order.

Starting URL: https://rahulshettyacademy.com/seleniumPractise/#/

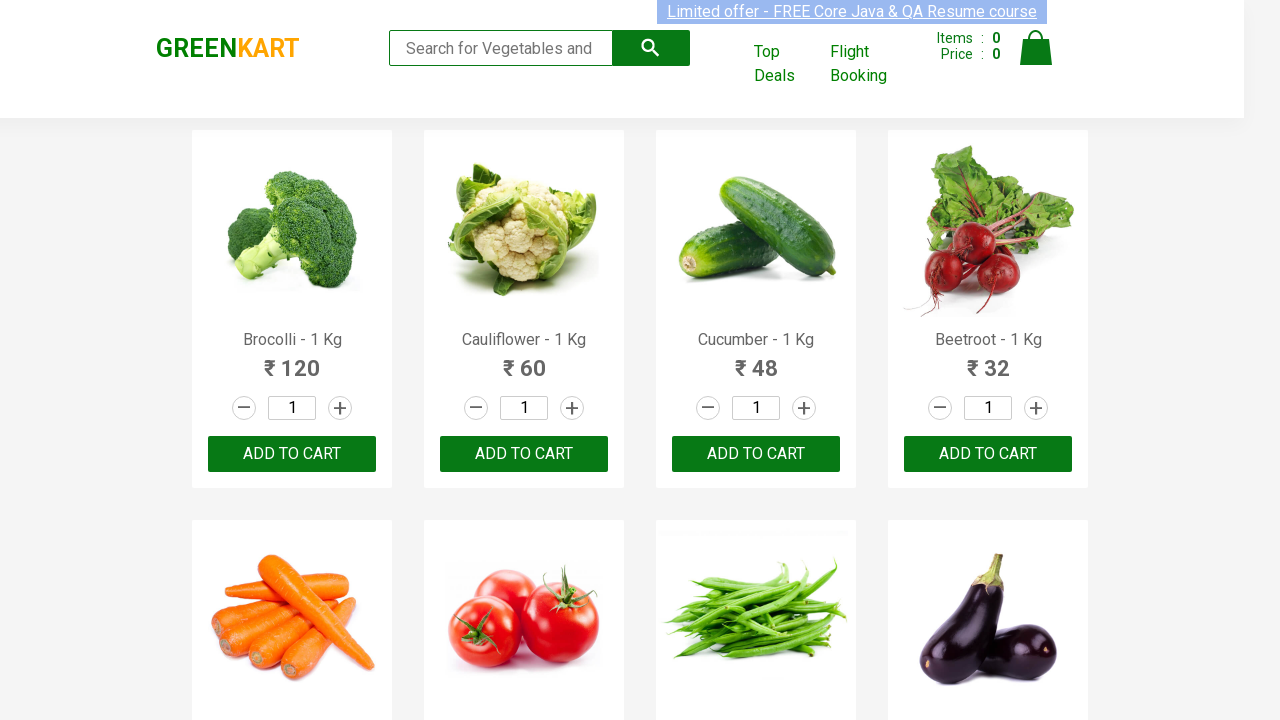

Typed 'ca' in search box to filter products on .search-keyword
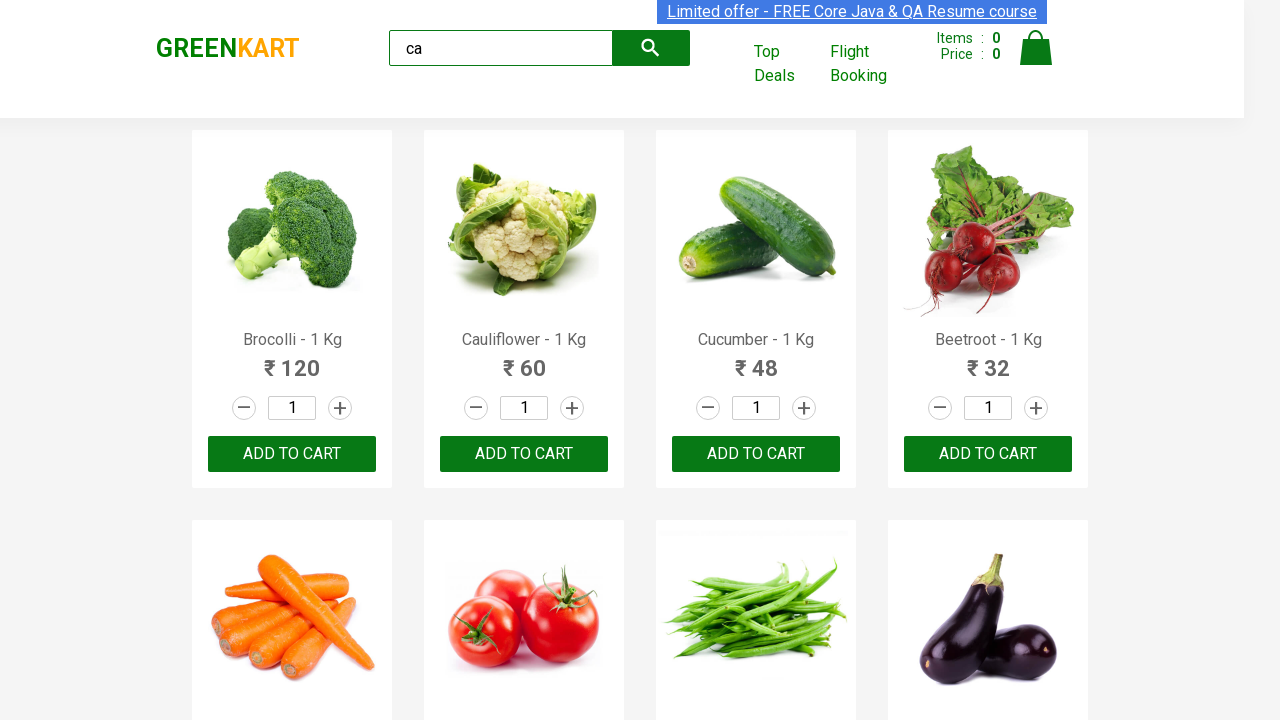

Waited 2 seconds for search results to filter
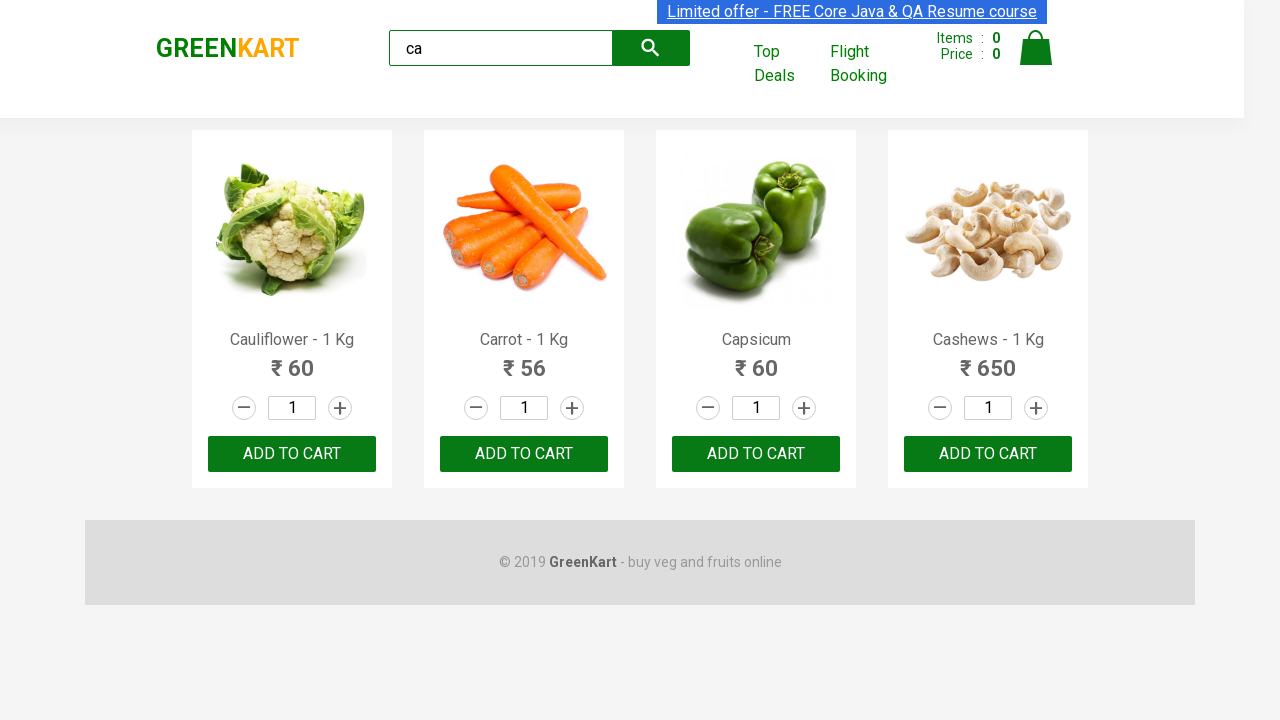

Verified filtered products are visible
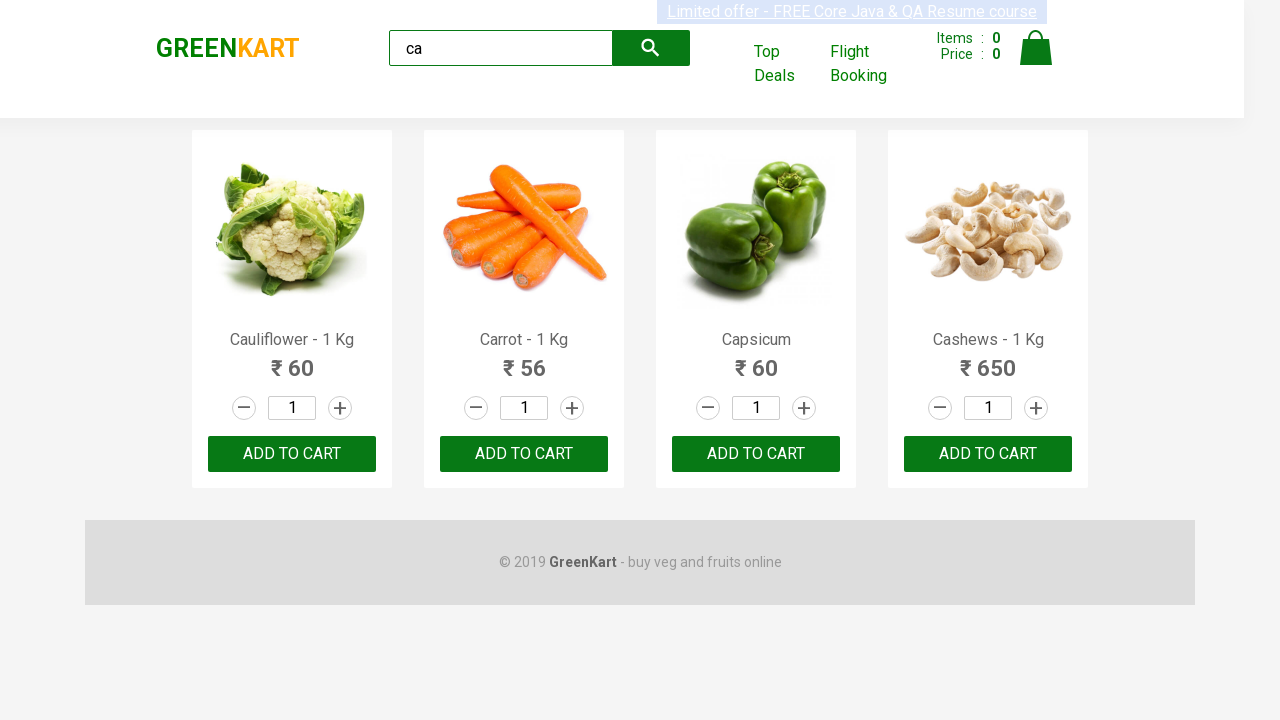

Clicked ADD TO CART button for Cashews product at (988, 454) on .products .product >> nth=3 >> button
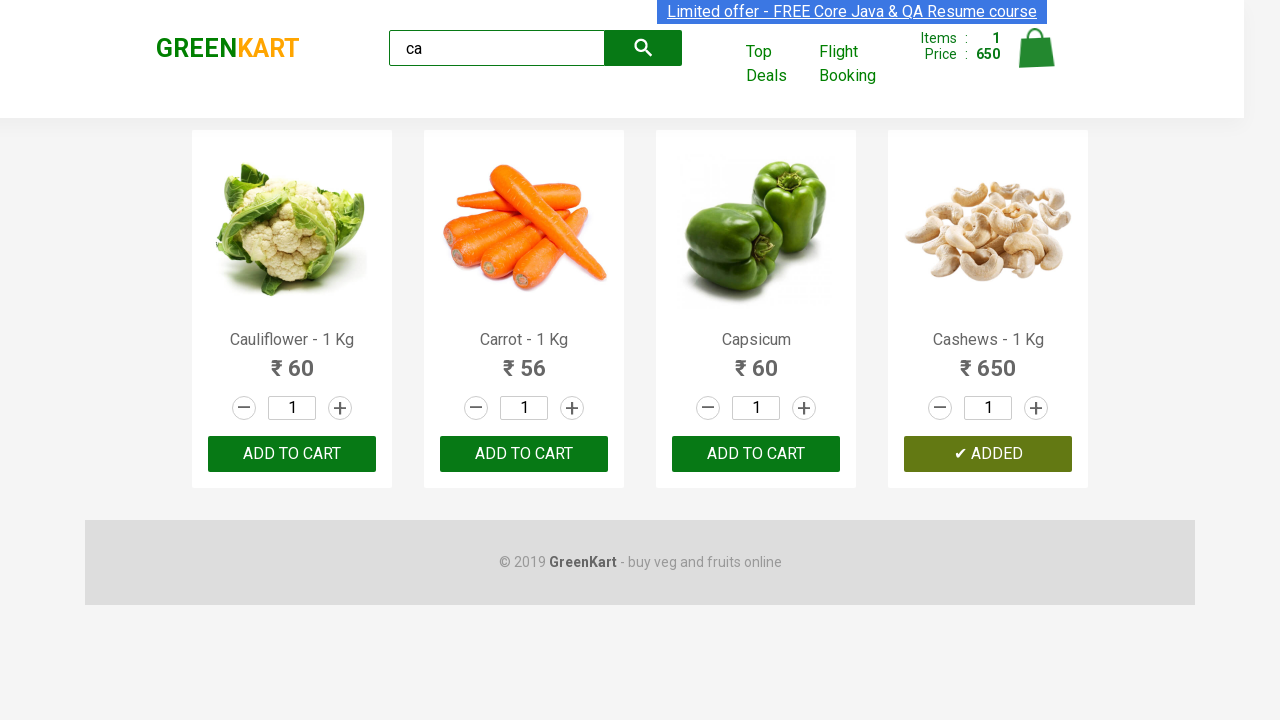

Clicked ADD TO CART button for second product at (524, 454) on .products .product >> nth=1 >> text=ADD TO CART
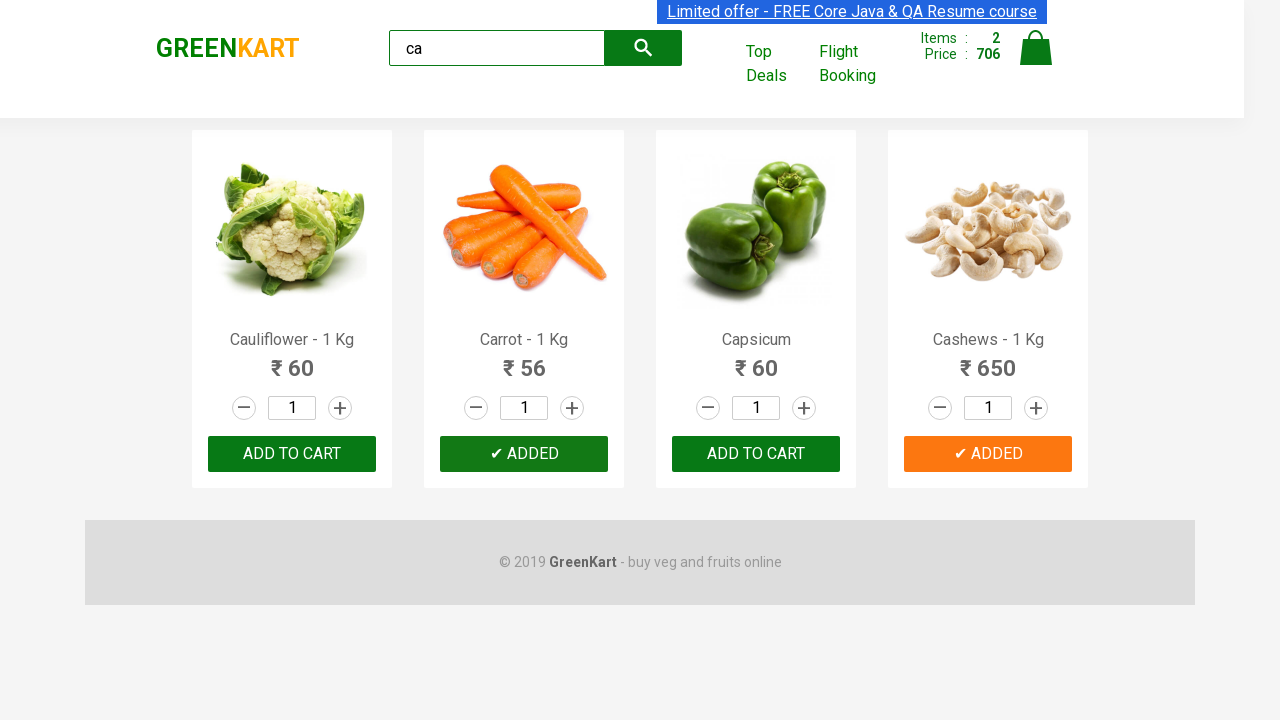

Clicked cart icon to view cart at (1036, 48) on .cart-icon > img
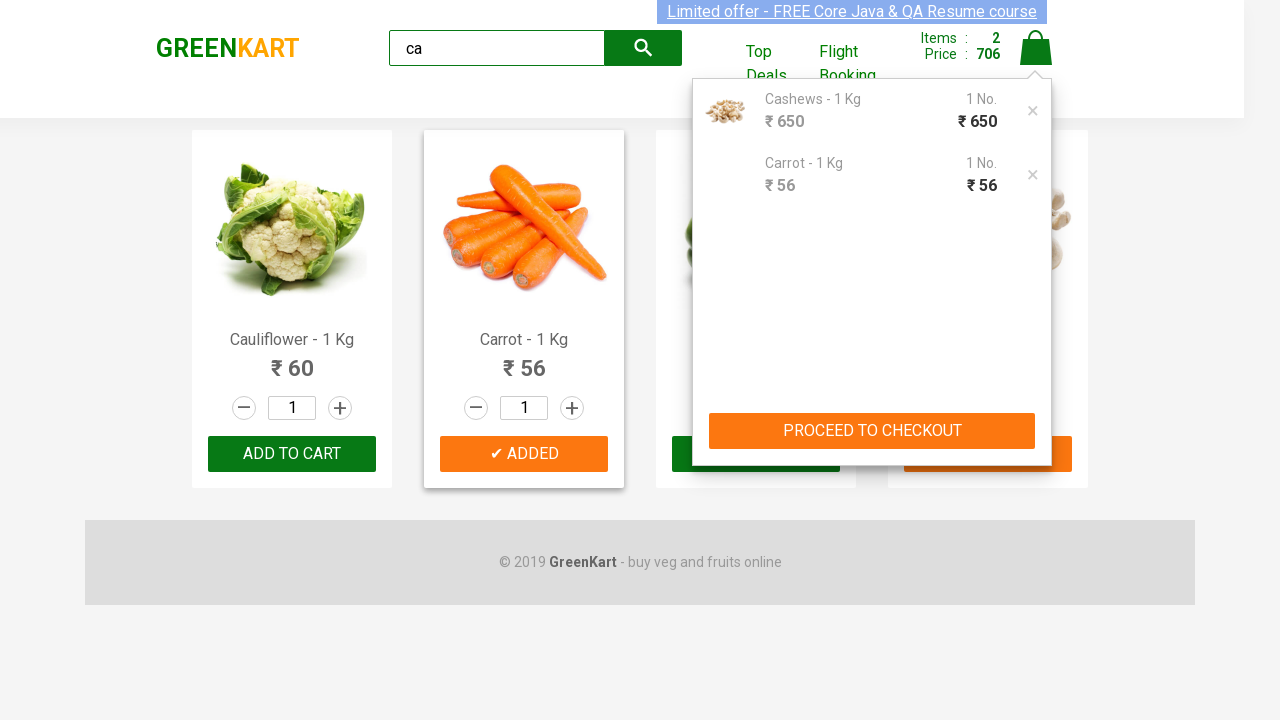

Clicked PROCEED button to proceed to checkout at (872, 431) on text=PROCEED
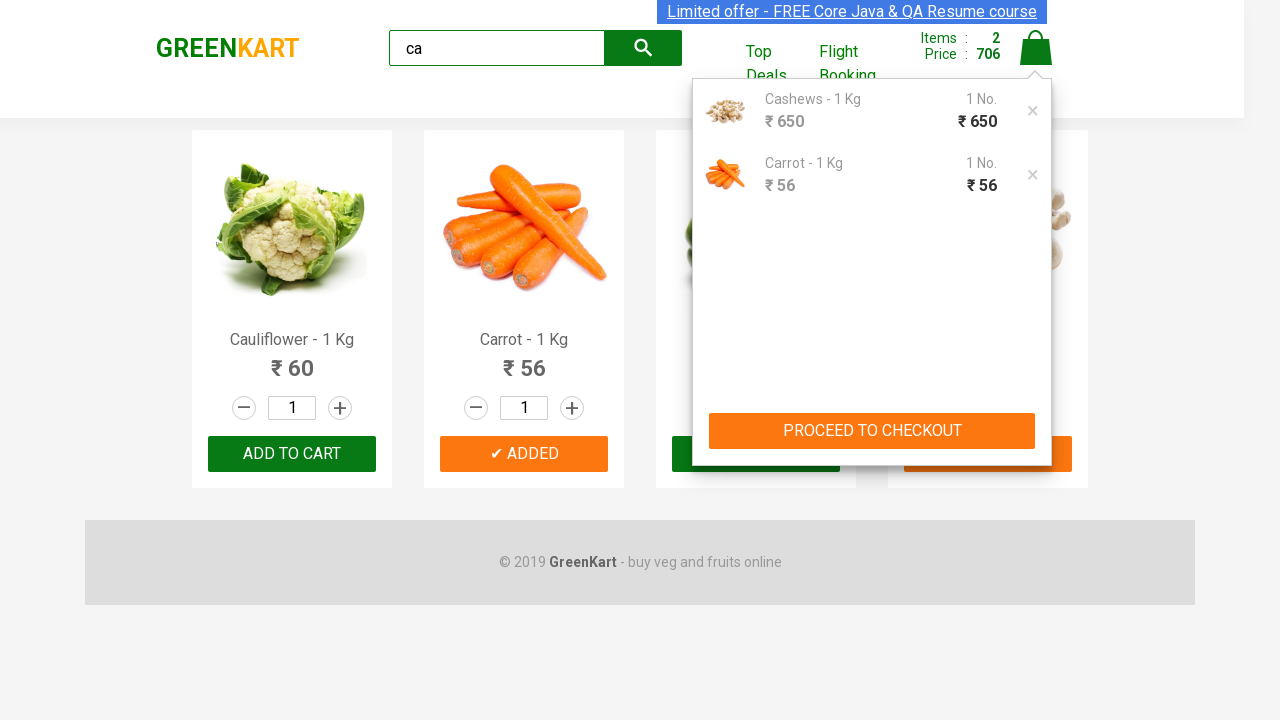

Clicked Place Order button to complete order at (1036, 491) on text=Place Order
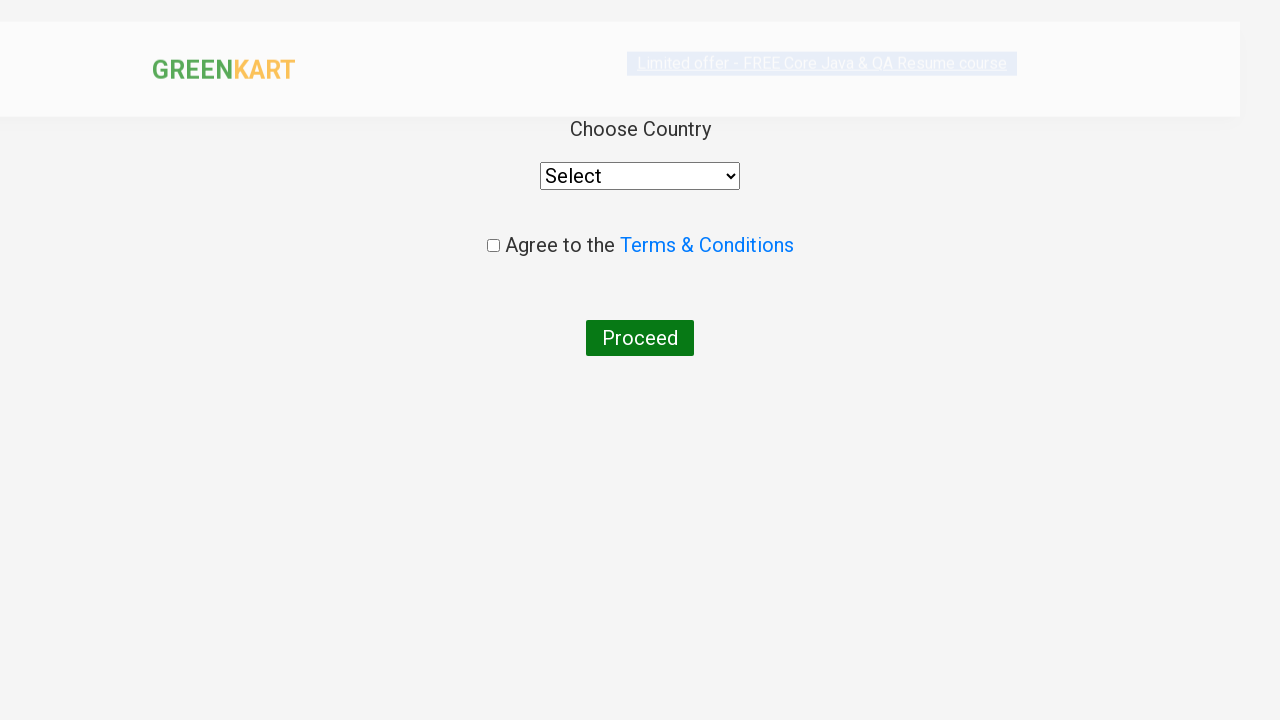

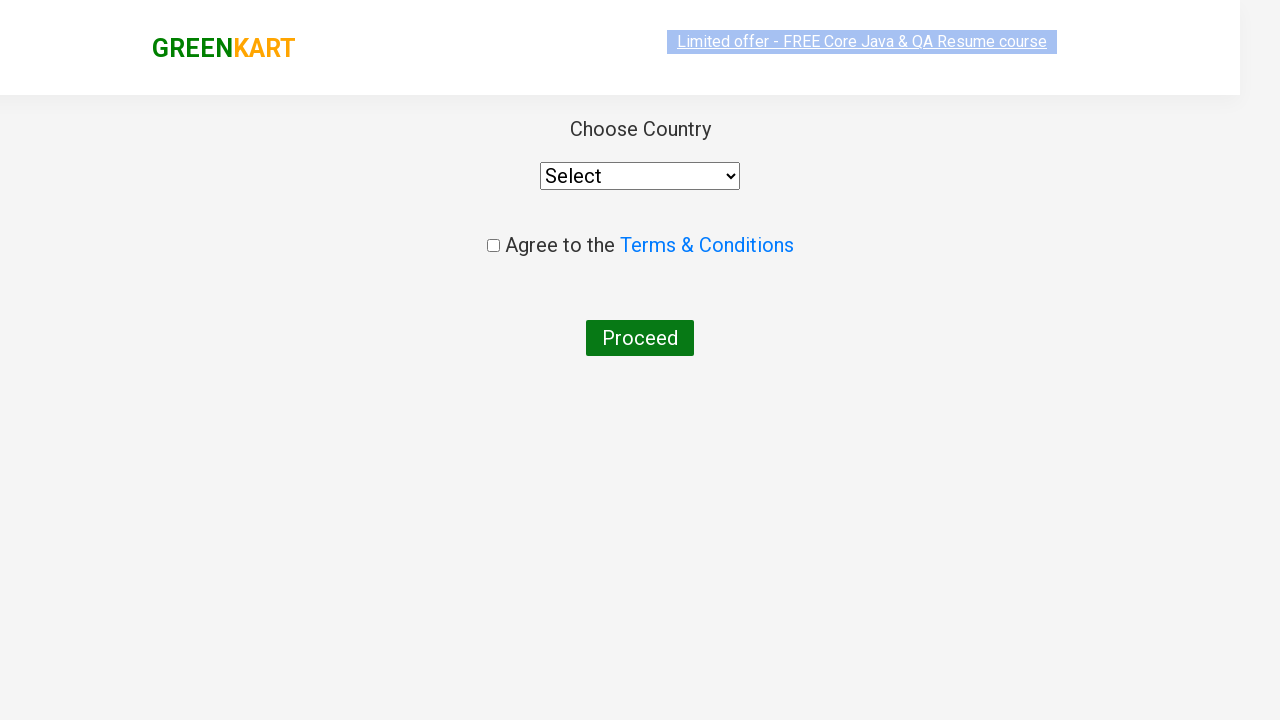